Tests a practice form by filling out various fields including name, email, password, checkbox, dropdown selection, radio button, date picker, and submitting the form to verify successful submission.

Starting URL: https://rahulshettyacademy.com/angularpractice/

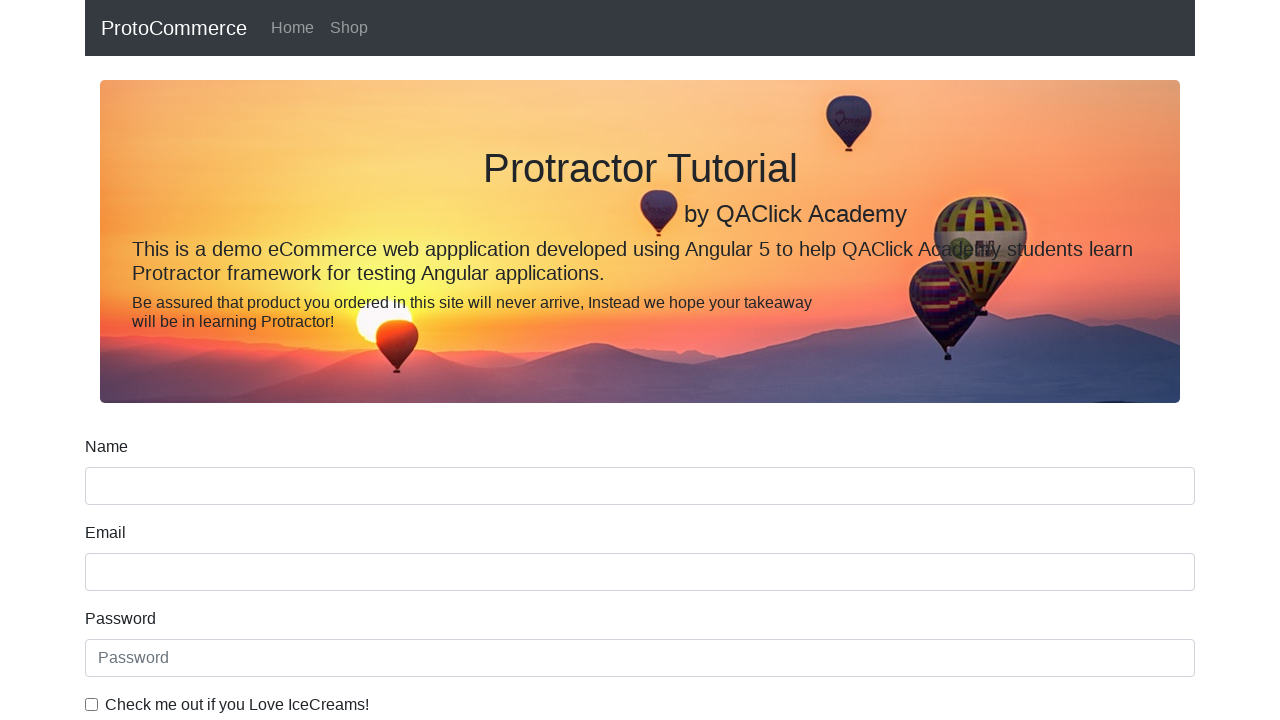

Filled name field with 'Mahto' on input[name='name']
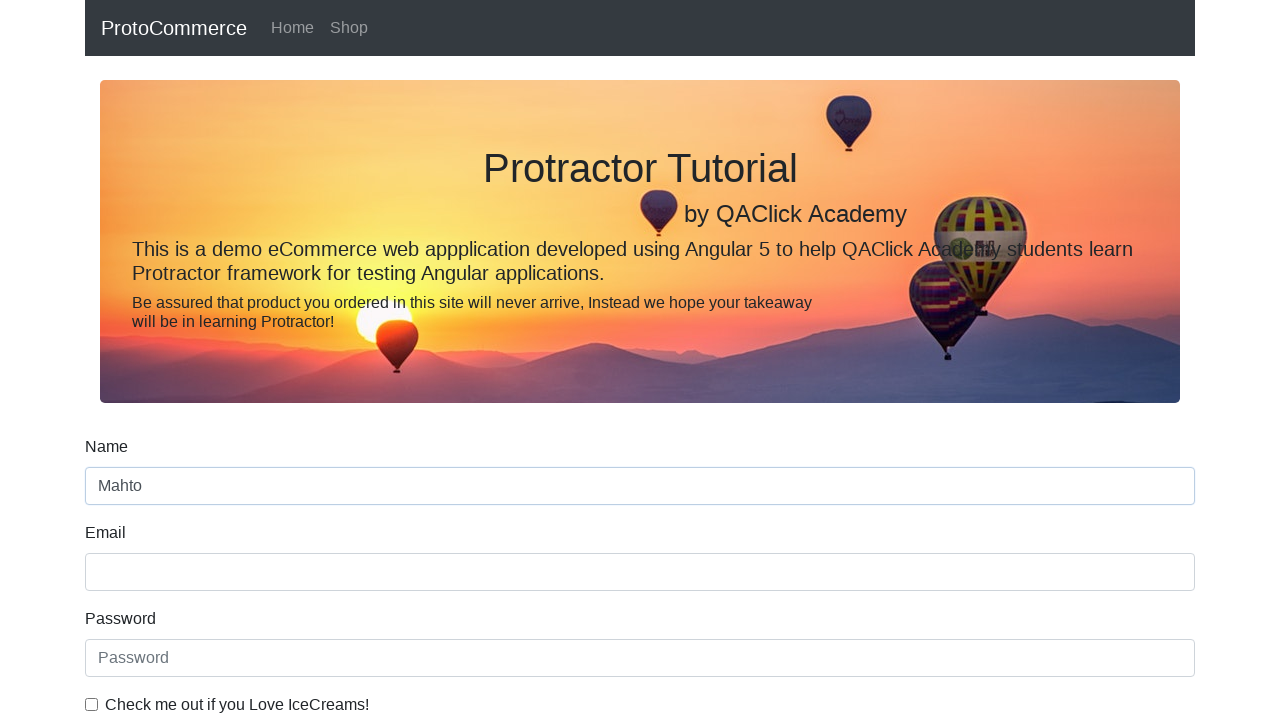

Filled email field with 'testuser847@gmail.com' on input[name='email']
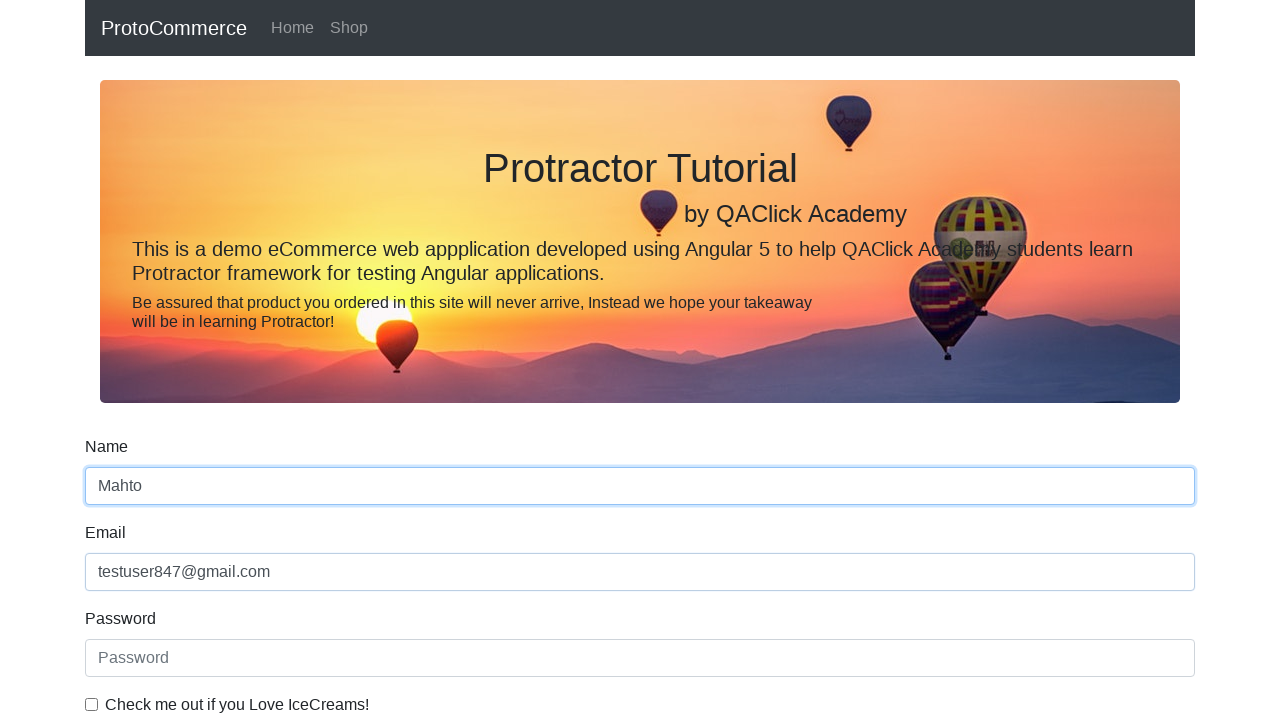

Filled password field with 'SecurePass456' on #exampleInputPassword1
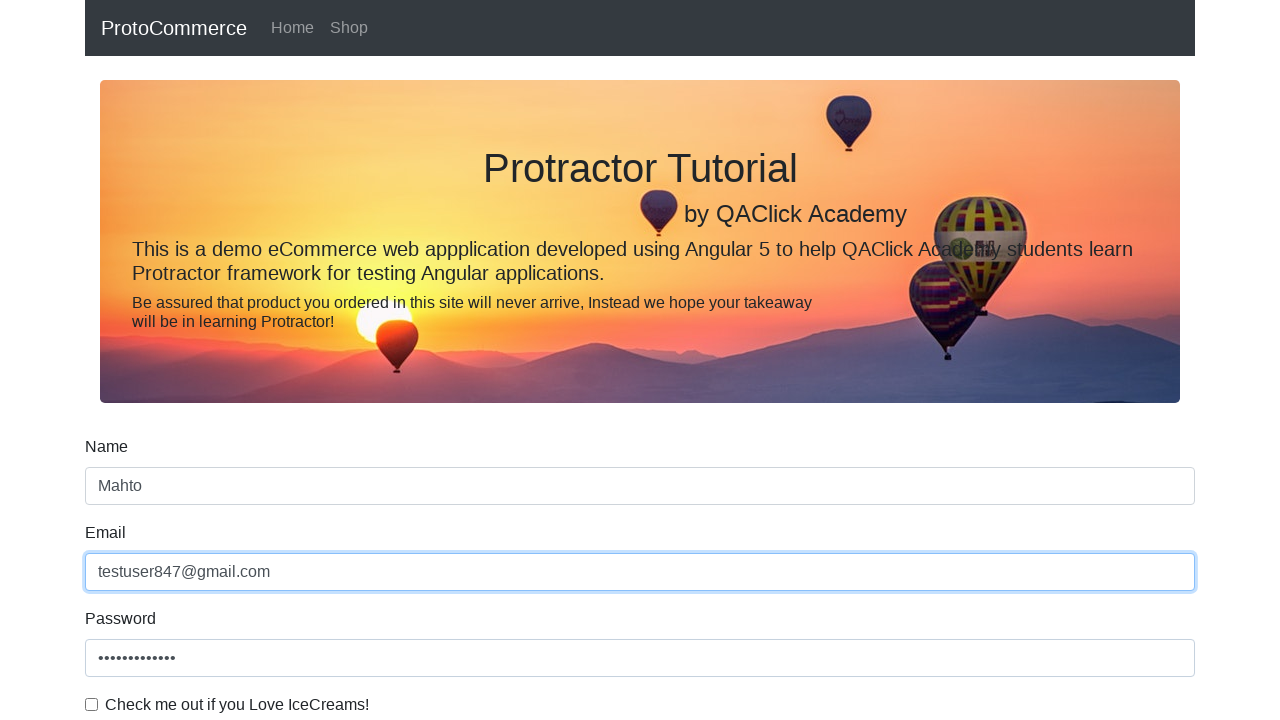

Clicked checkbox to accept terms at (92, 704) on #exampleCheck1
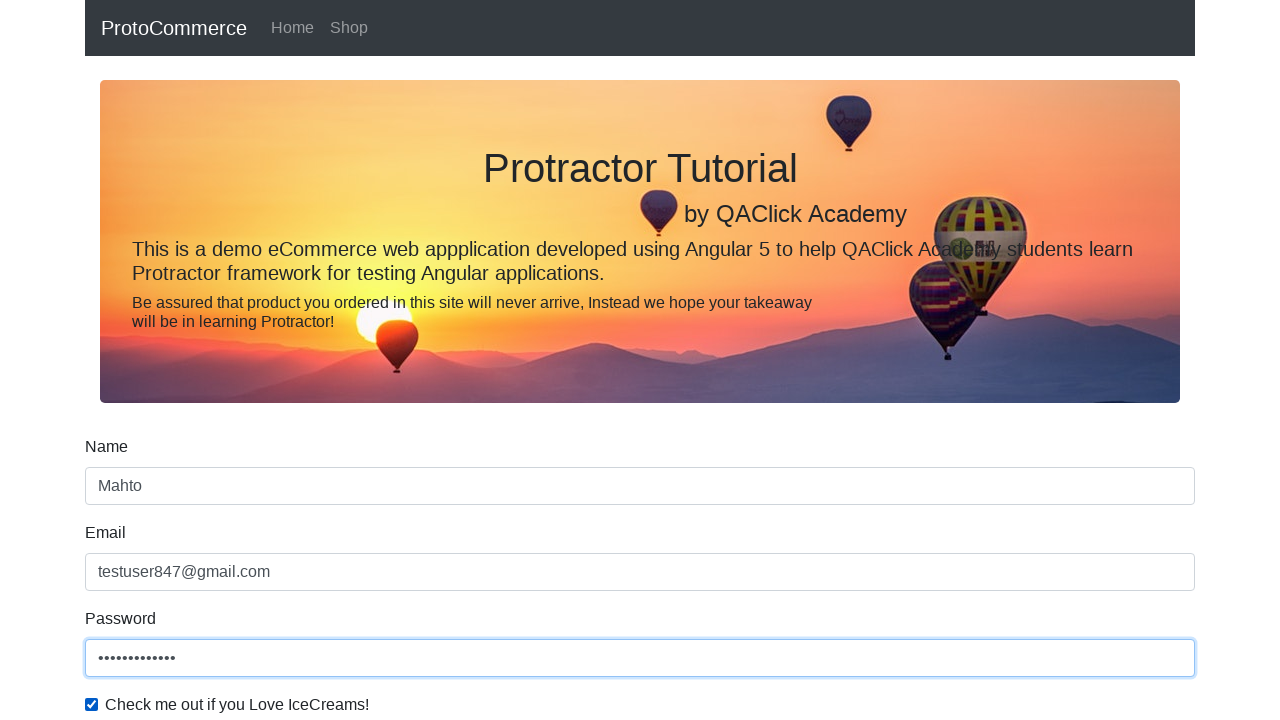

Selected 'Female' from dropdown on #exampleFormControlSelect1
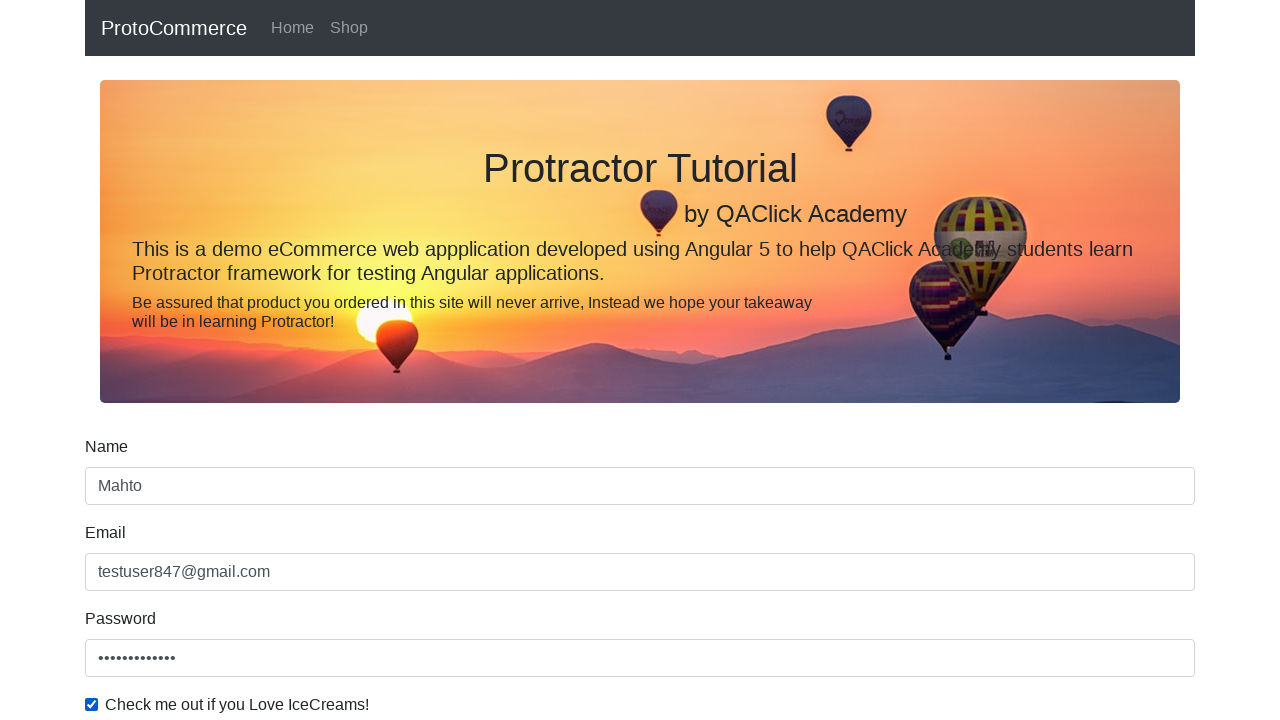

Selected 'Male' radio button at (238, 360) on #inlineRadio1
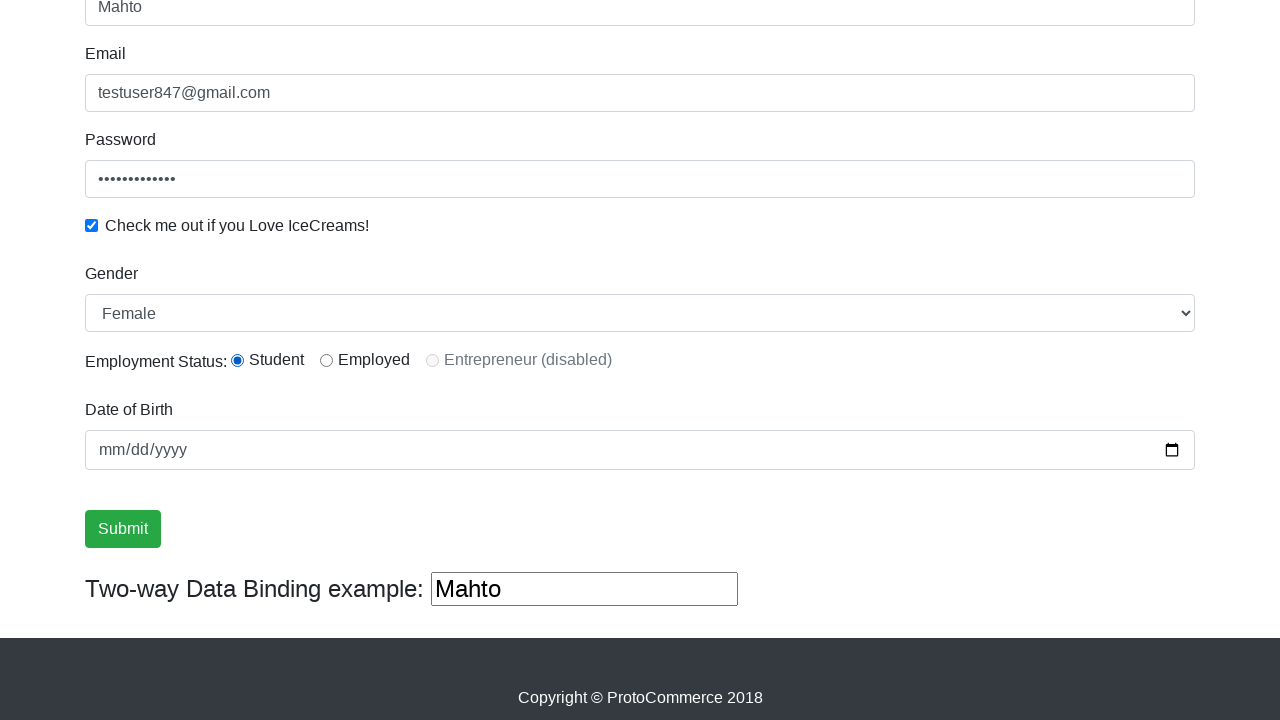

Filled birthday date field with '1995-03-15' on input[name='bday']
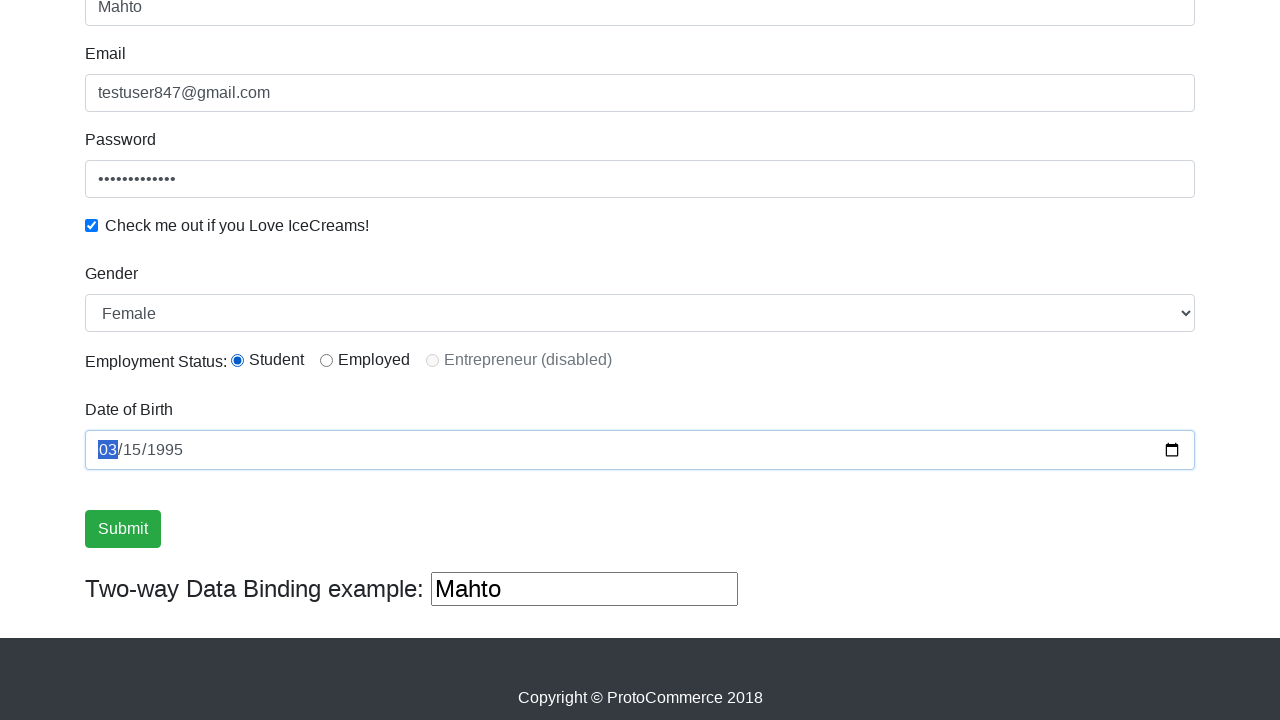

Clicked Submit button to submit the form at (123, 529) on input[value='Submit']
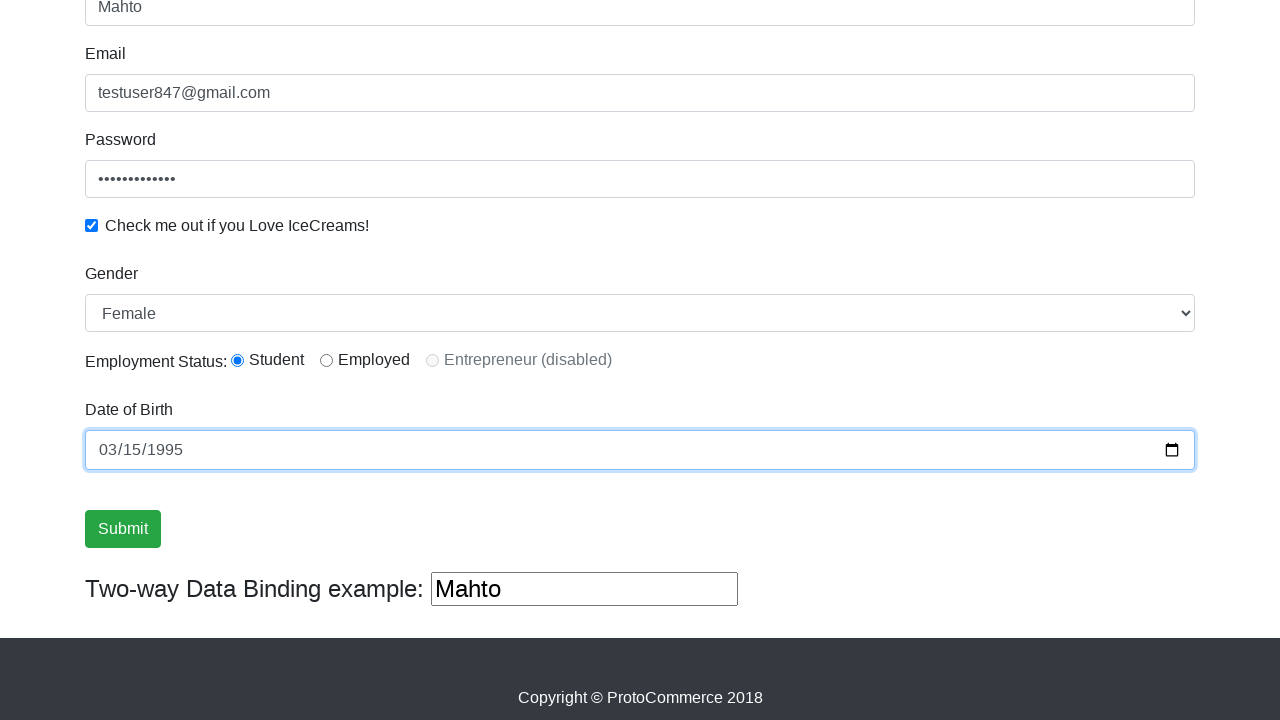

Form submission successful - success message appeared
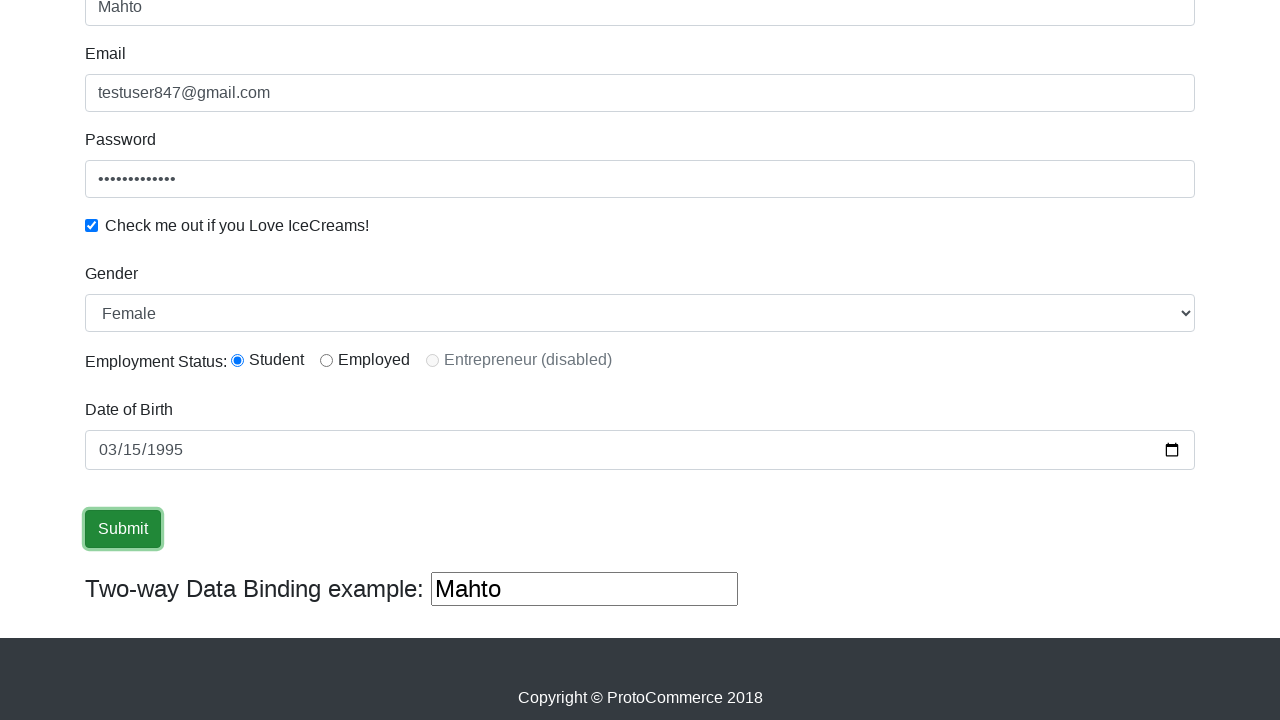

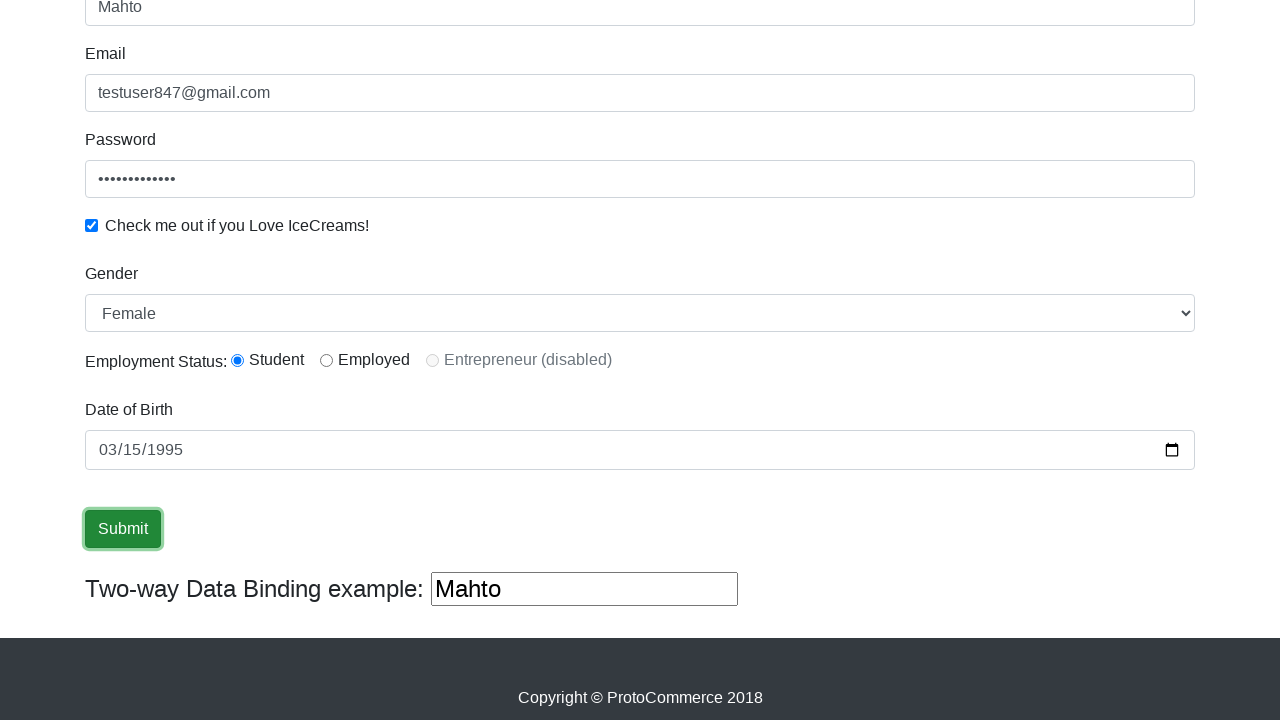